Tests form submission by clicking the submit button and verifying the thank you page appears

Starting URL: https://www.digitalunite.com/practice-webform-learners

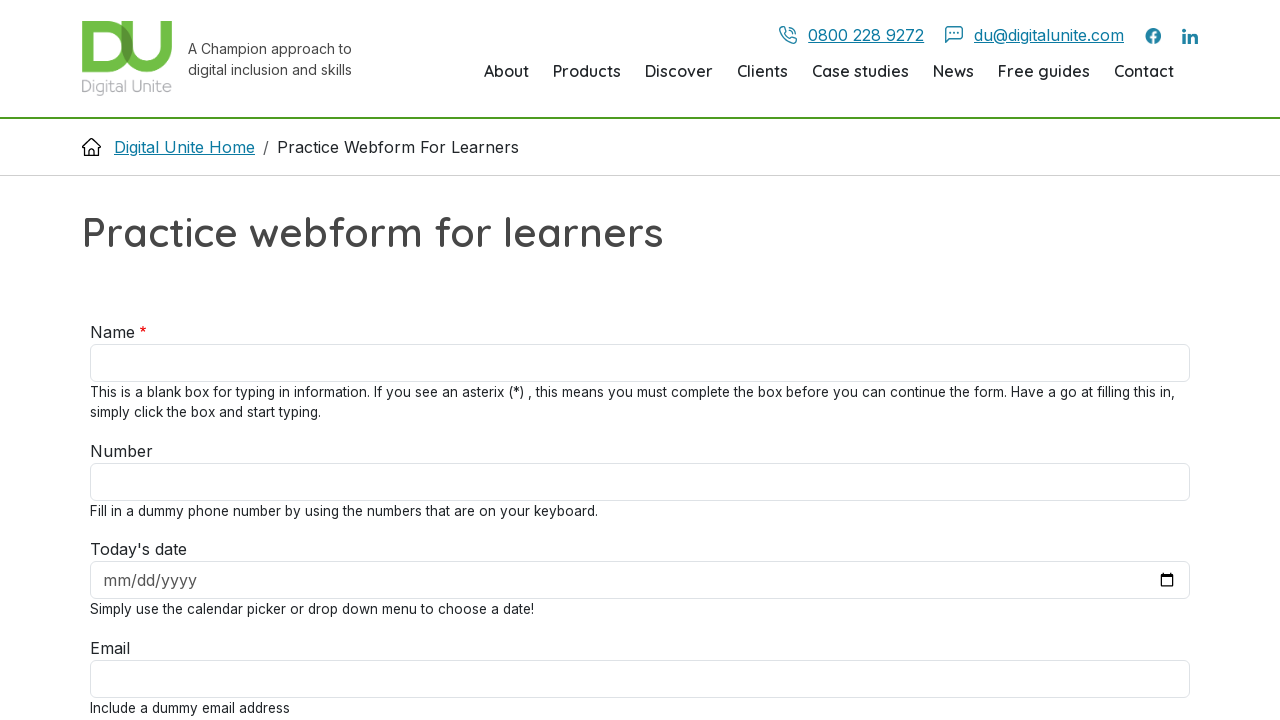

Submit button became visible
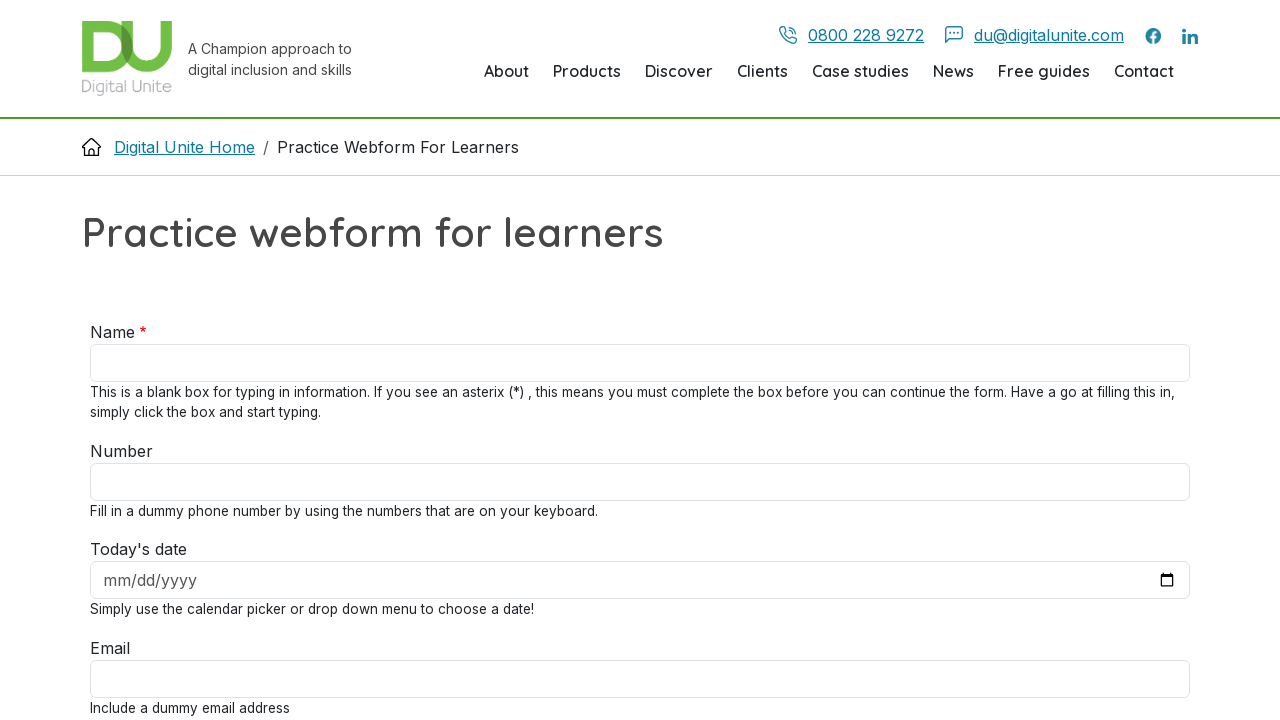

Clicked the submit button at (130, 361) on .js-form-submit >> nth=1
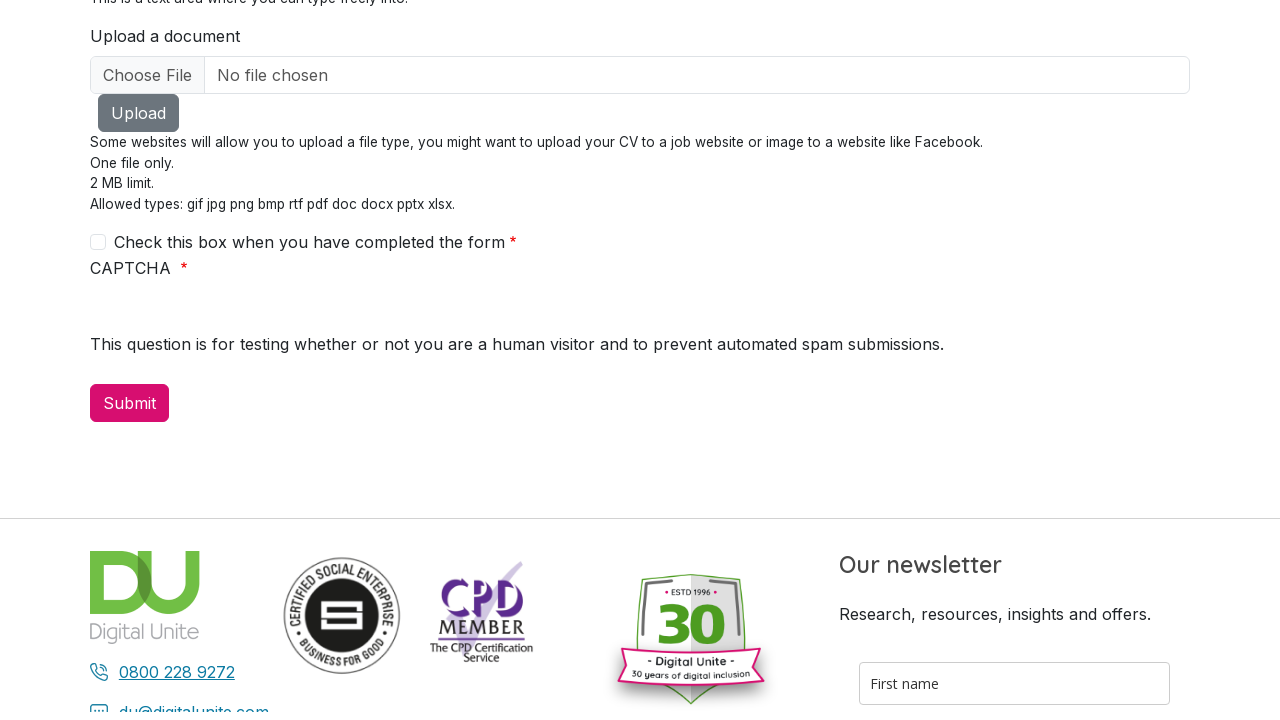

Thank you page loaded with h1 heading visible
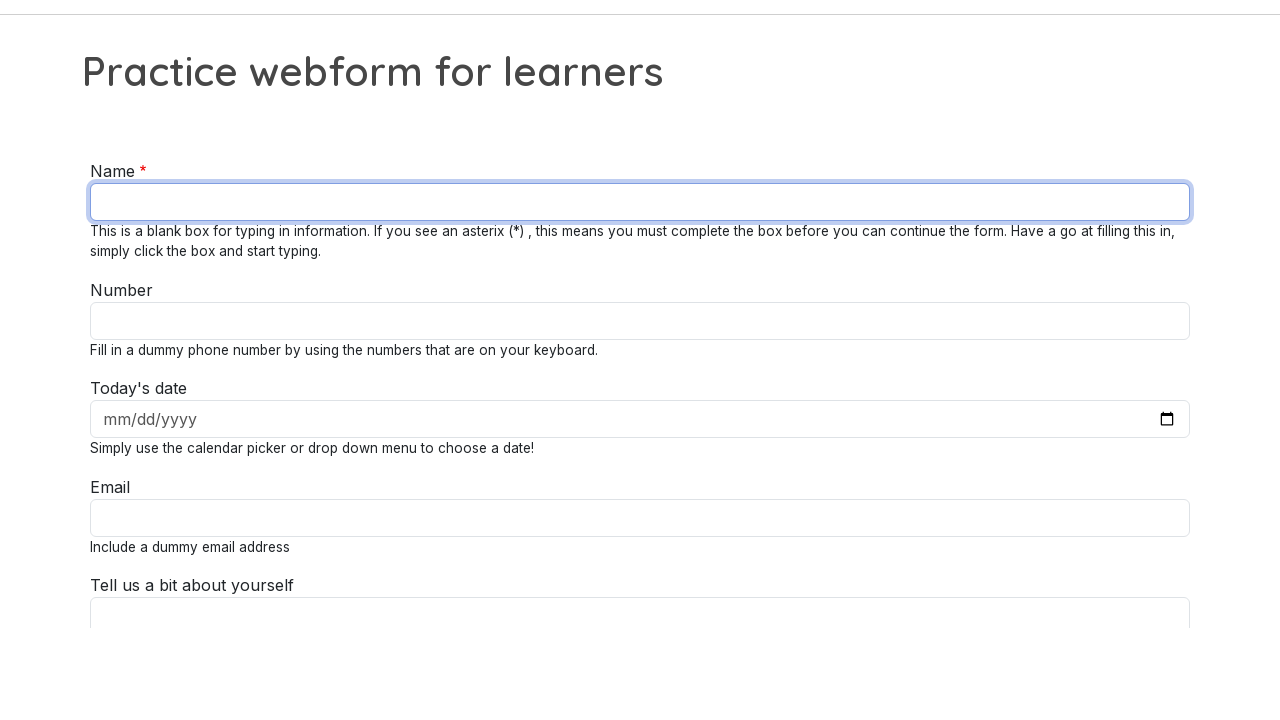

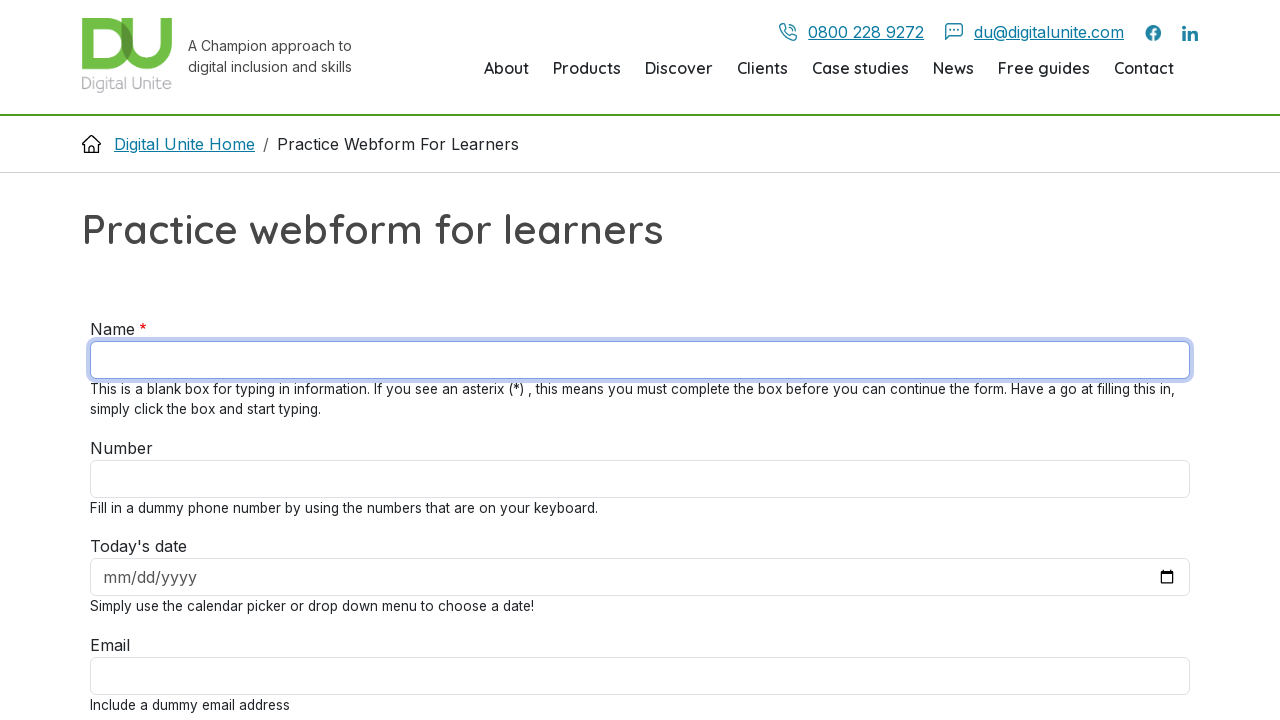